Tests adding coffee to cart using right-click context menu and completing checkout

Starting URL: https://seleniumbase.io/coffee/

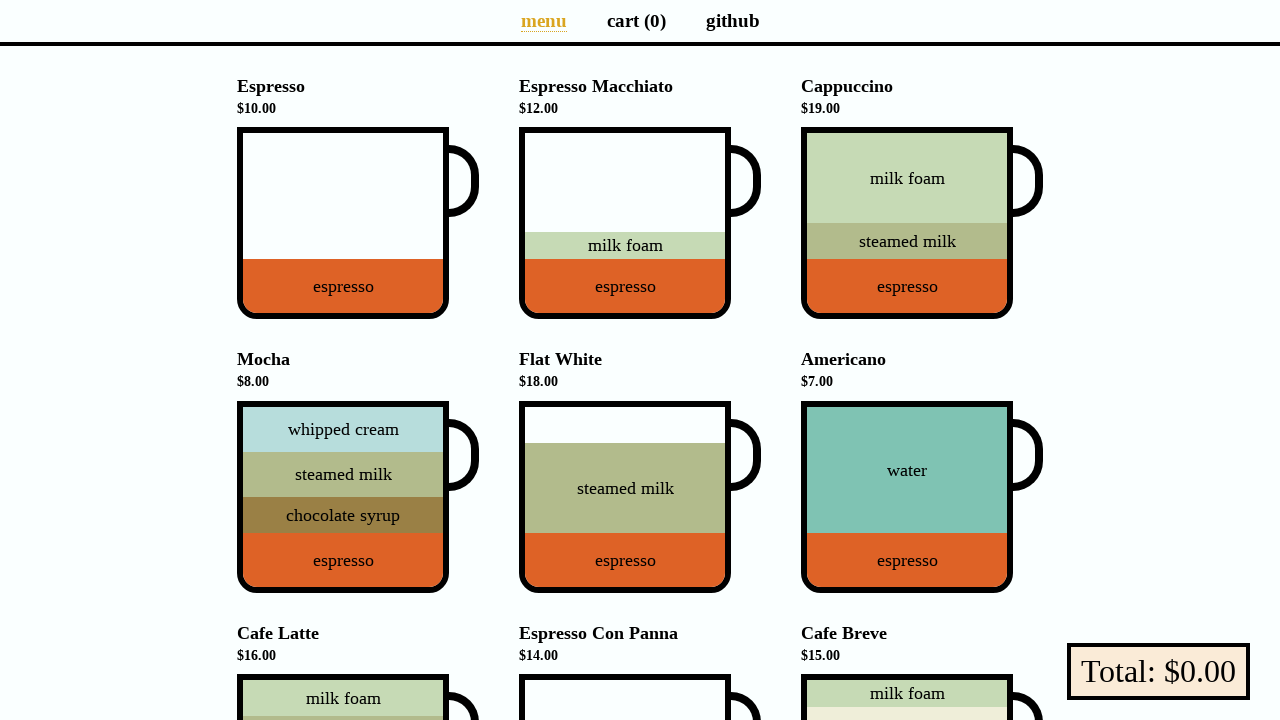

Right-clicked on Espresso Macchiato to open context menu at (625, 223) on div[data-test="Espresso_Macchiato"]
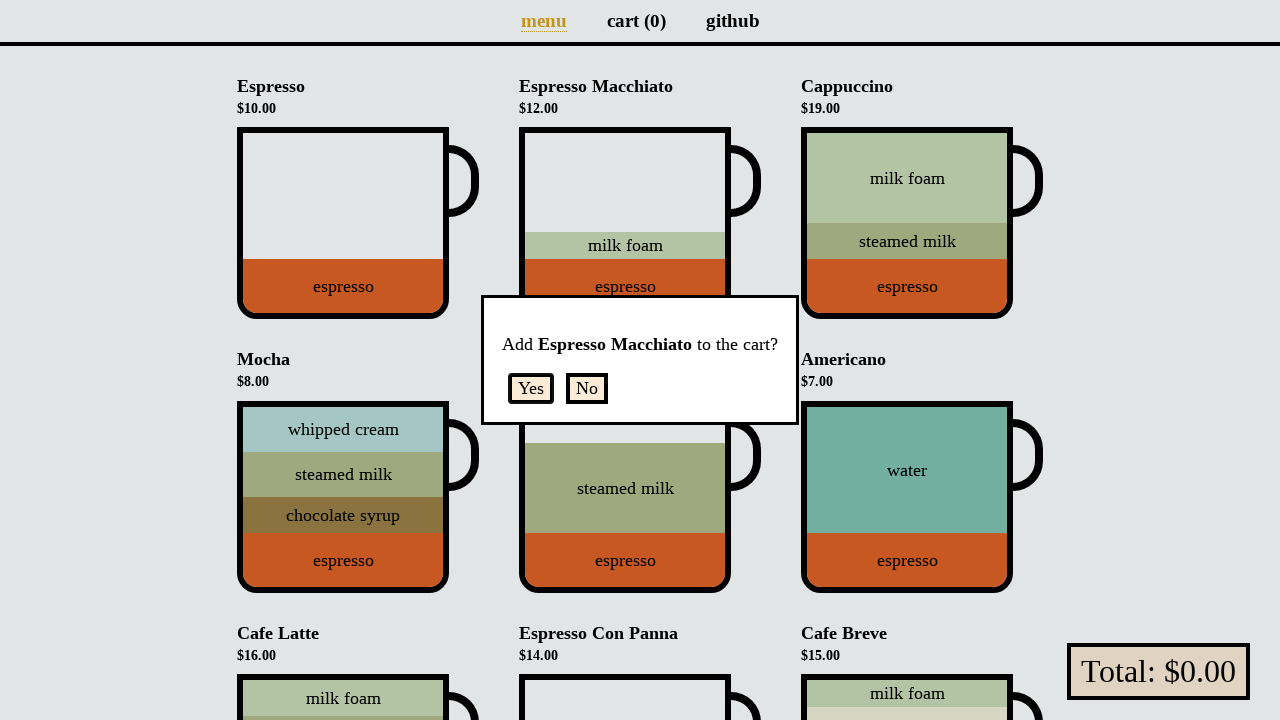

Clicked 'Yes' to confirm adding Espresso Macchiato to cart at (531, 388) on form button:has-text("Yes")
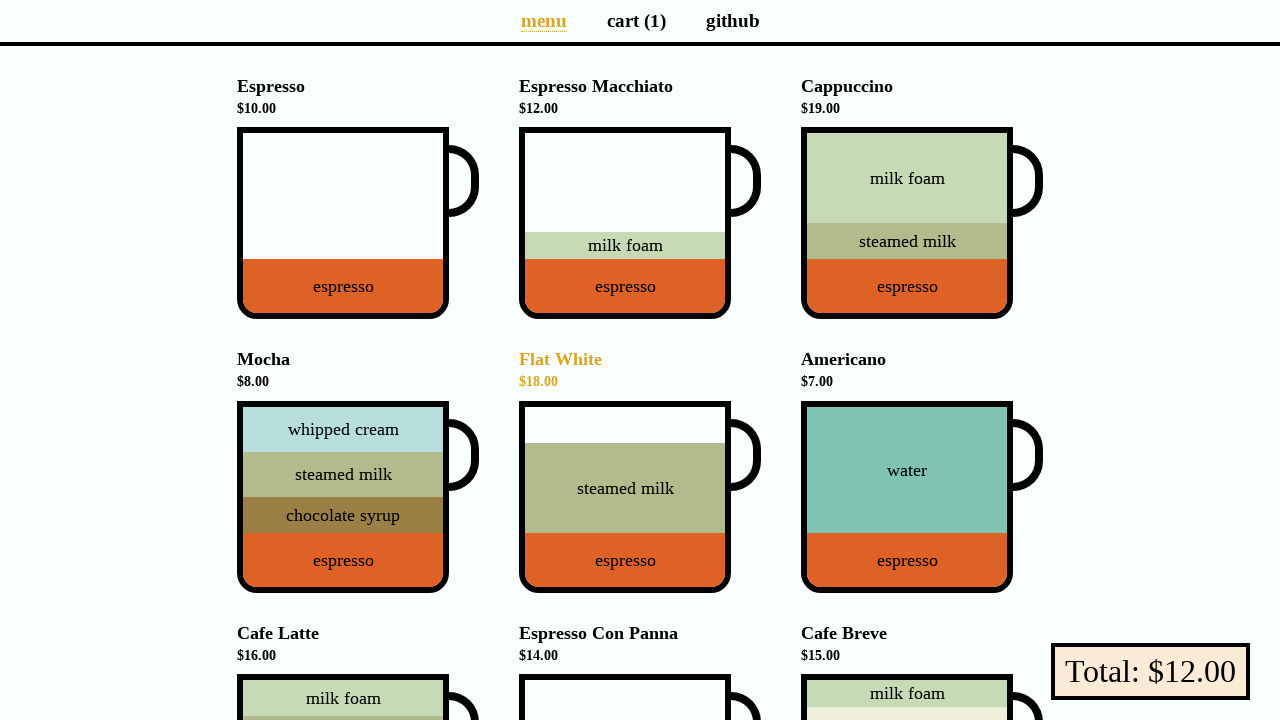

Navigated to cart page at (636, 20) on a[aria-label="Cart page"]
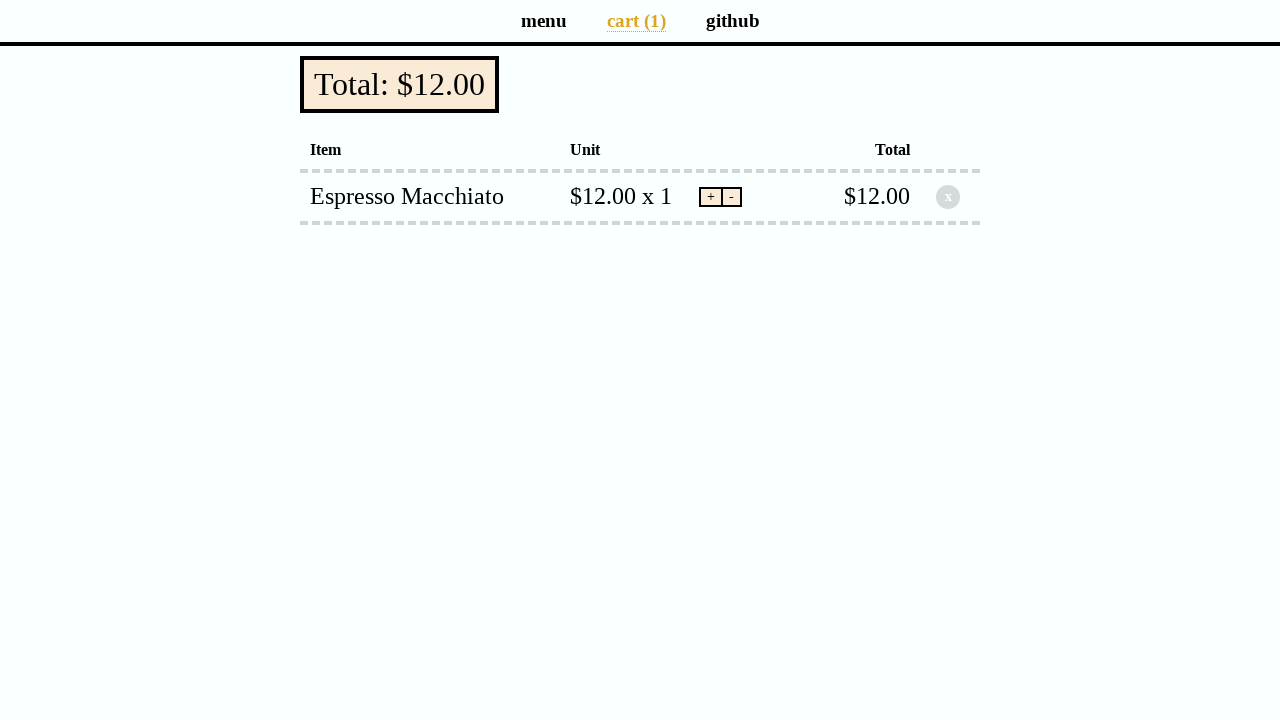

Clicked checkout button to proceed to checkout at (400, 84) on button[data-test="checkout"]
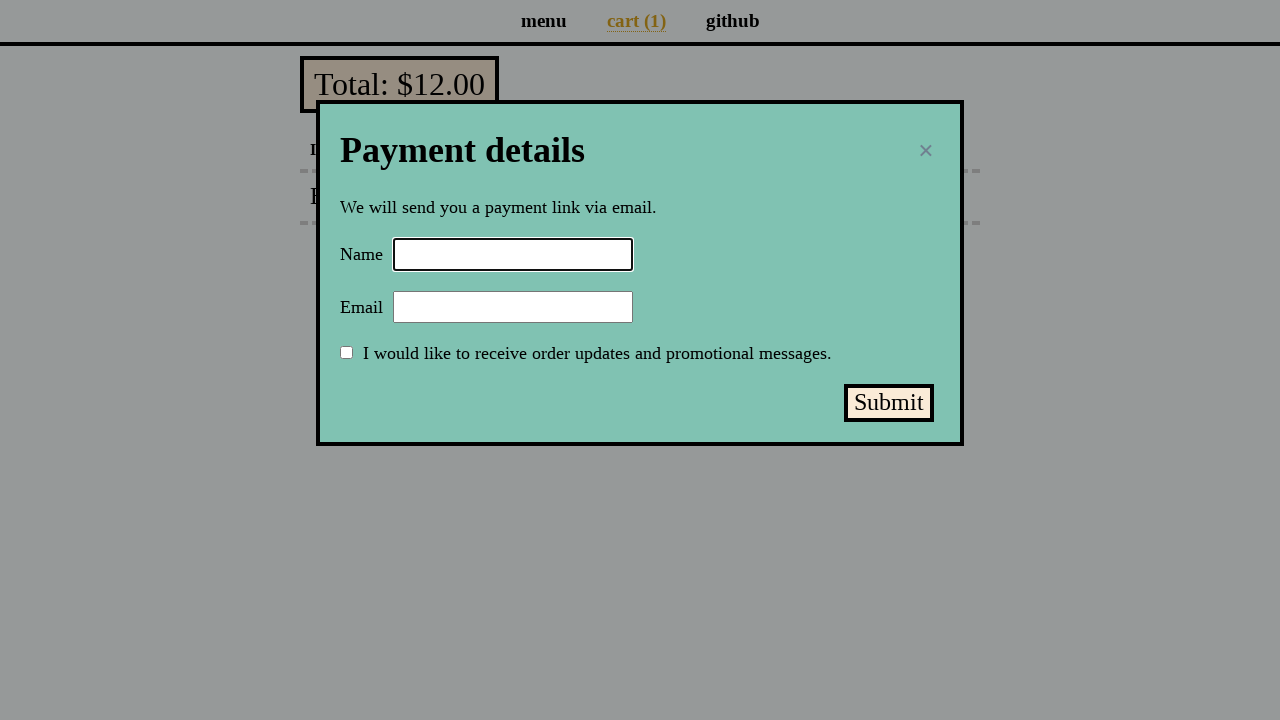

Filled name field with 'Selenium Coffee' on input#name
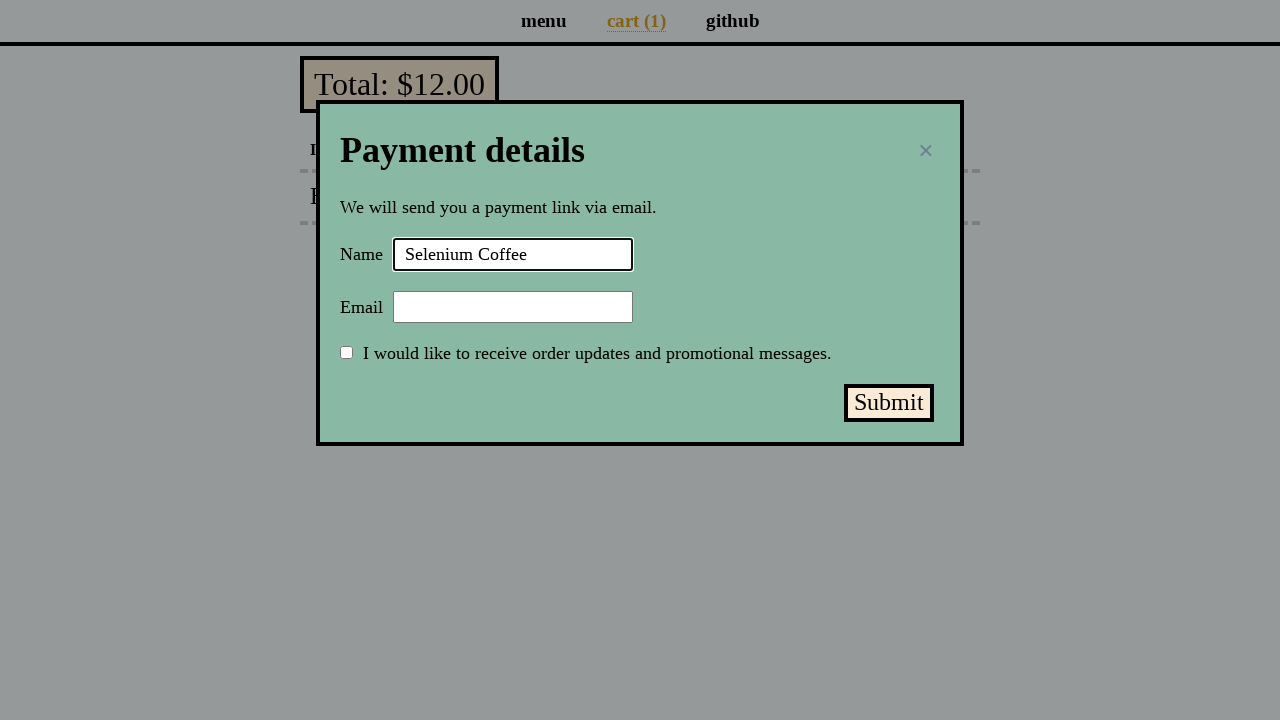

Filled email field with 'test@test.test' on input#email
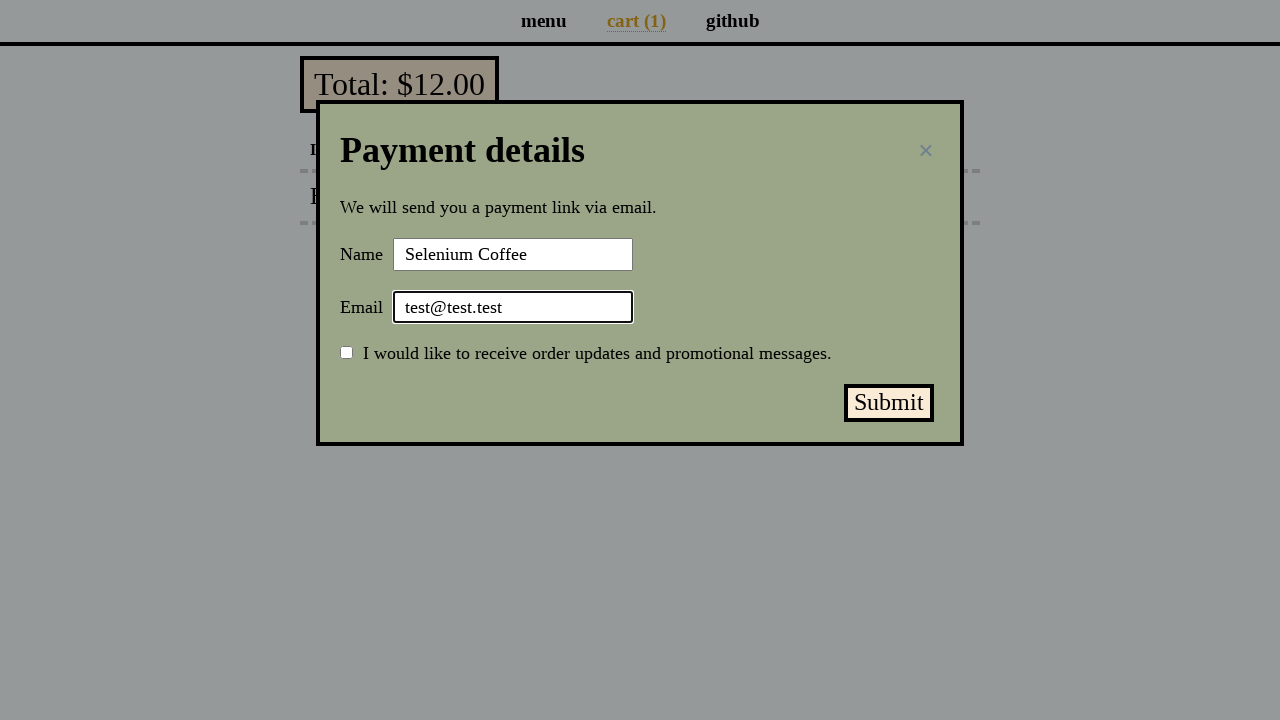

Clicked submit payment button at (889, 403) on button#submit-payment
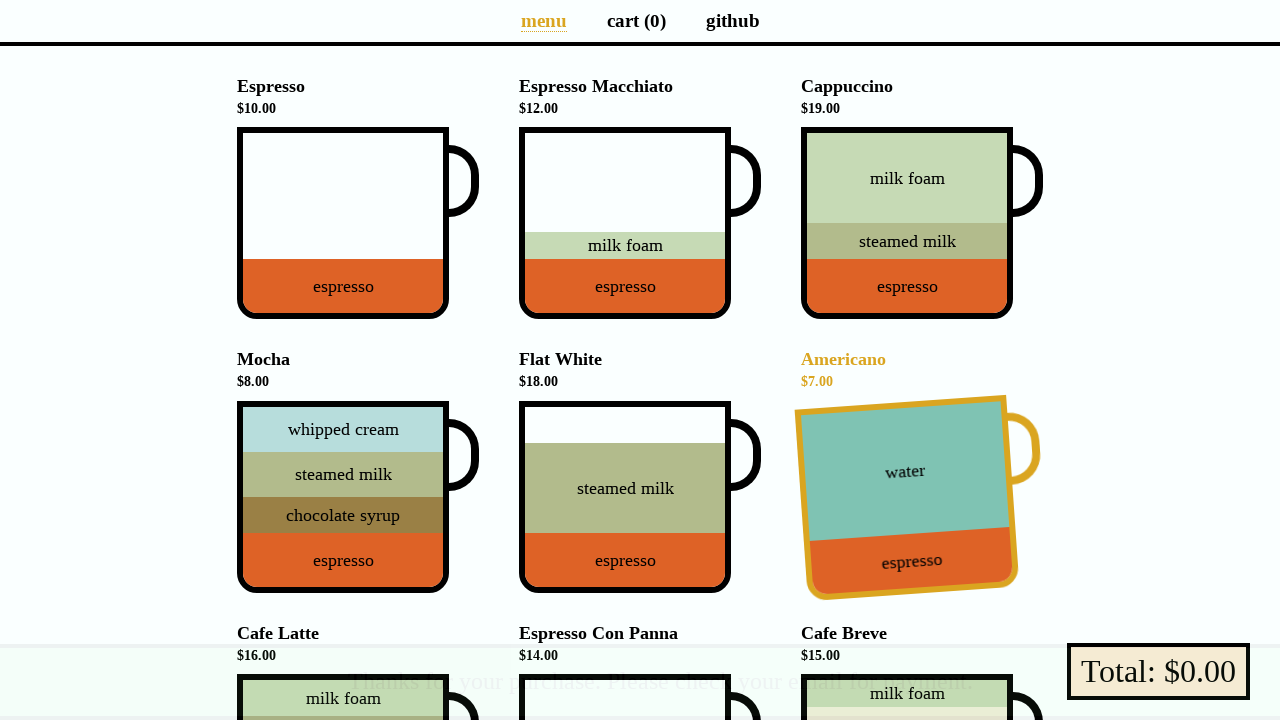

Success message appeared - order completed
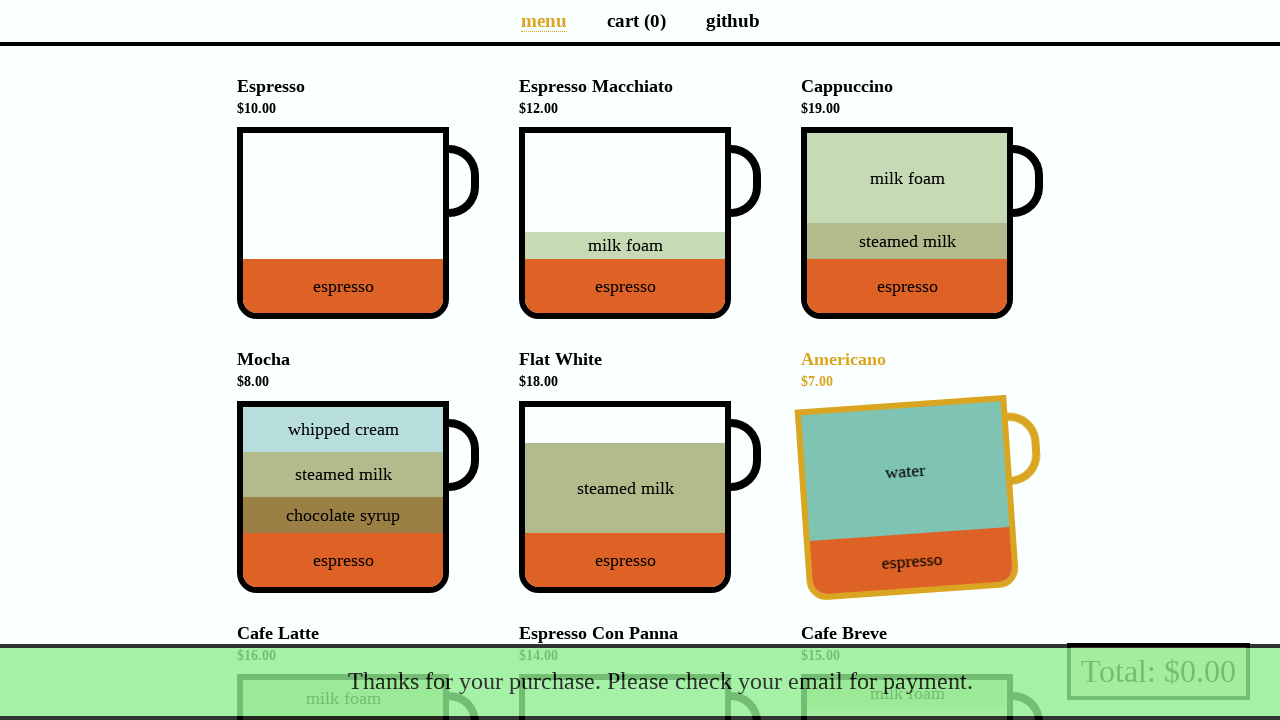

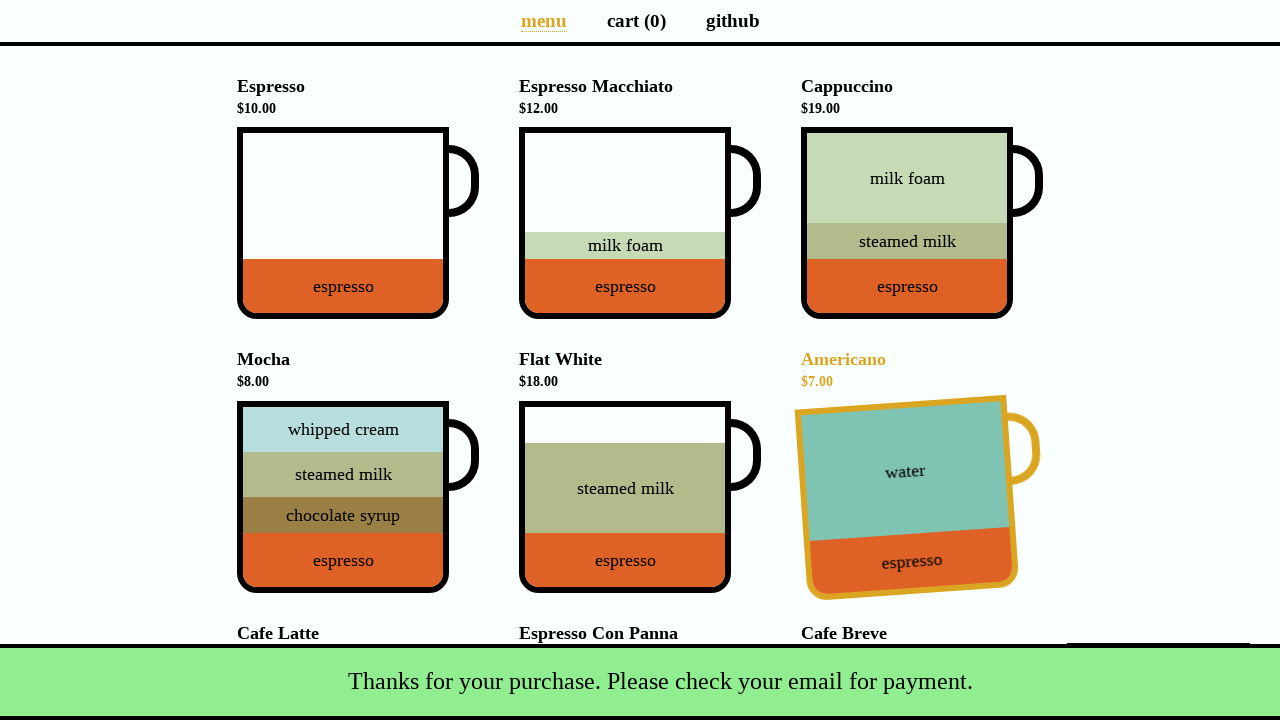